Tests pagination navigation on Audible's bestsellers page by detecting the total number of pages and clicking through multiple pages to verify the pagination functionality works correctly.

Starting URL: https://www.audible.com/adblbestsellers?ref=a_search_t1_navTop_pl0cg1c0r0&pf_rd_p=8a113f1a-dc38-418d-b671-3cca04245da5&pf_rd_r=B2S0T9ACNZNTS4BRF26A&pageLoadId=LGzChPKuzMRIStRw&creativeId=1642b4d1-12f3-4375-98fa-4938afc1cedc

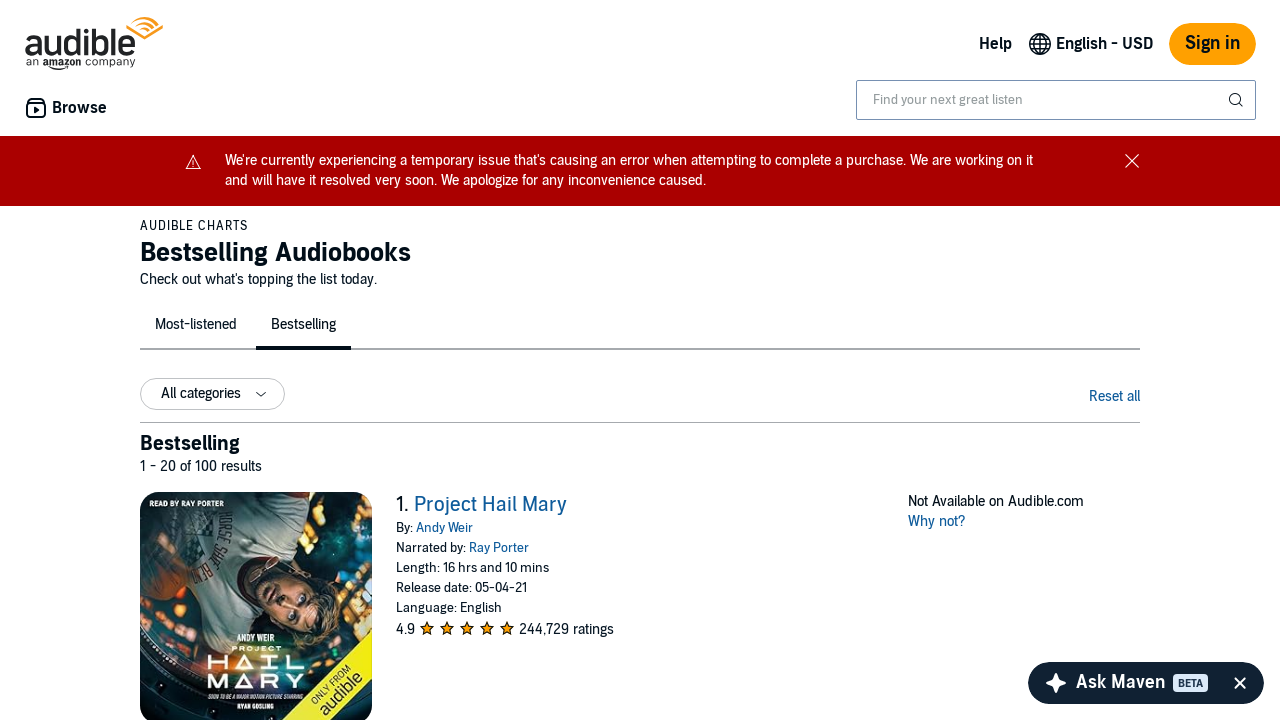

Waited for pagination elements to load on Audible bestsellers page
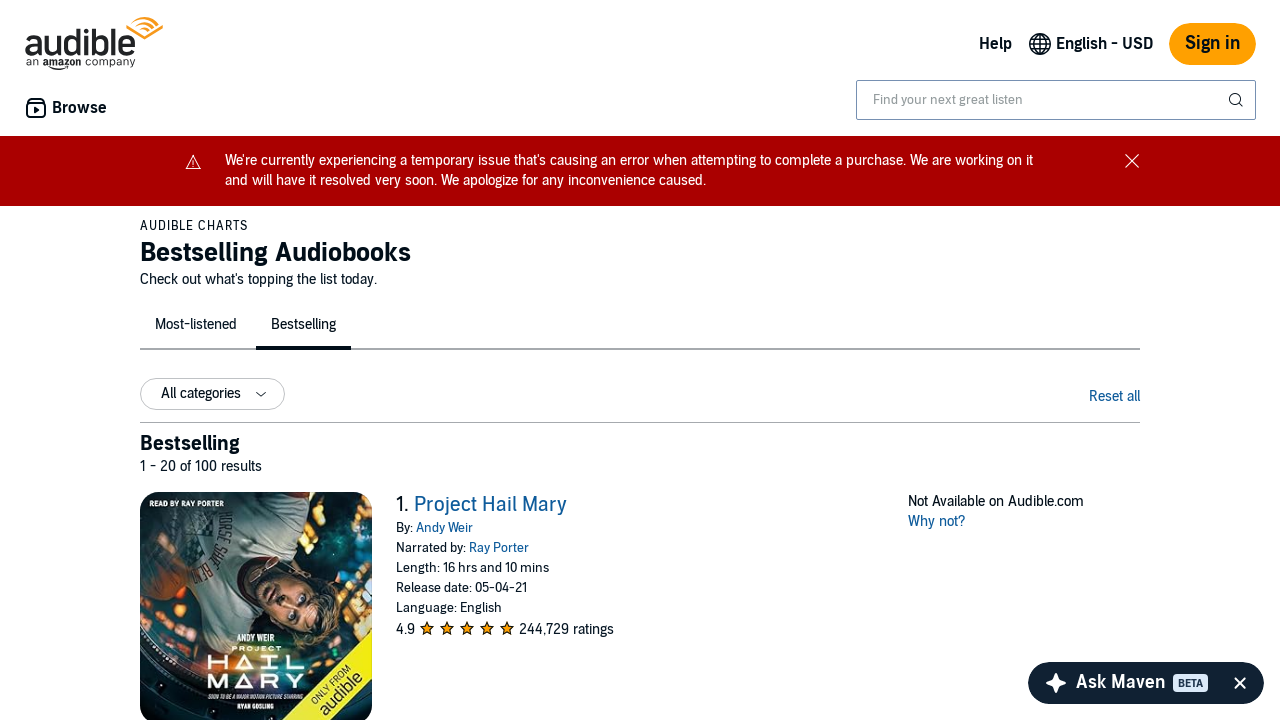

Located pagination element container
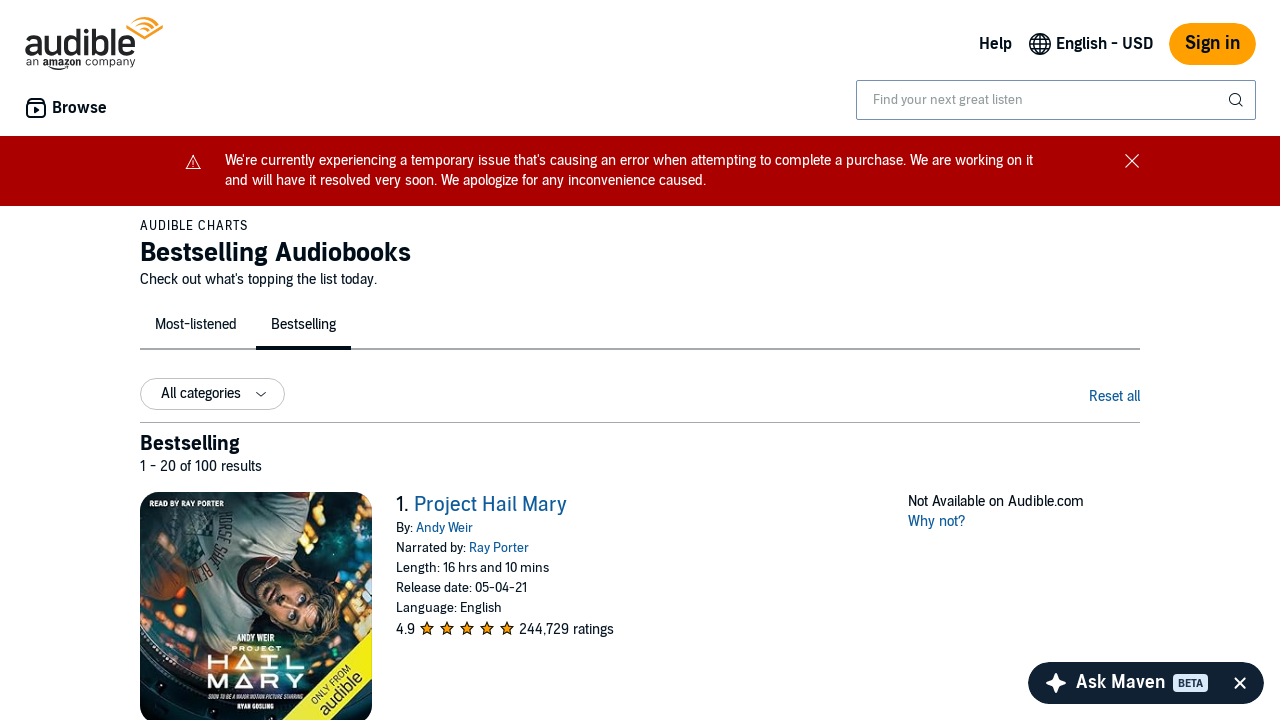

Retrieved all pagination list items
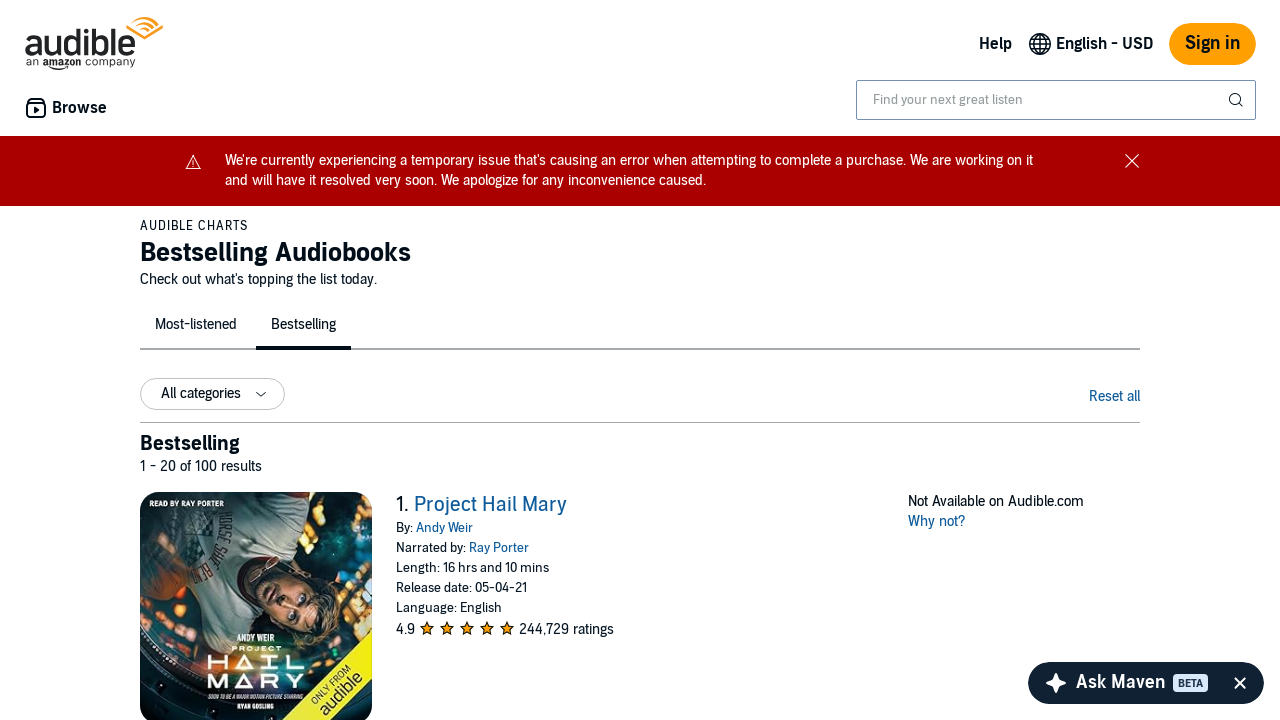

Detected total number of pages: 5
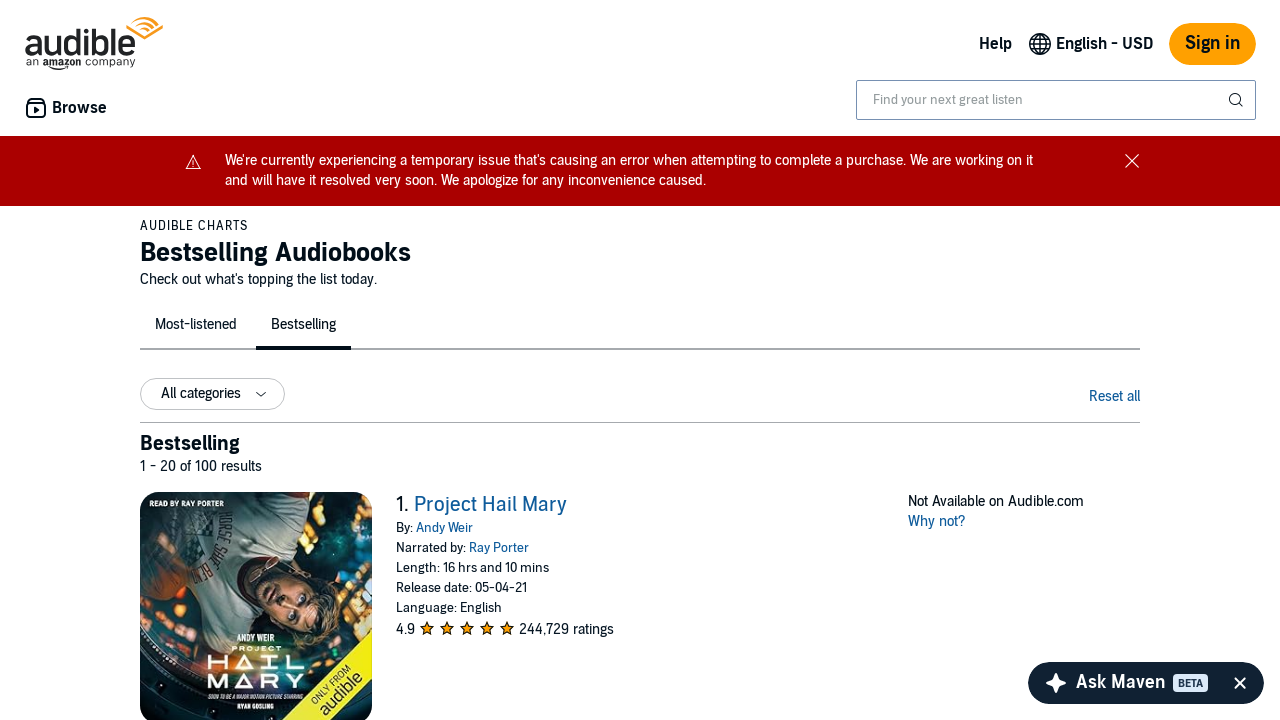

Set navigation limit to 3 pages for testing
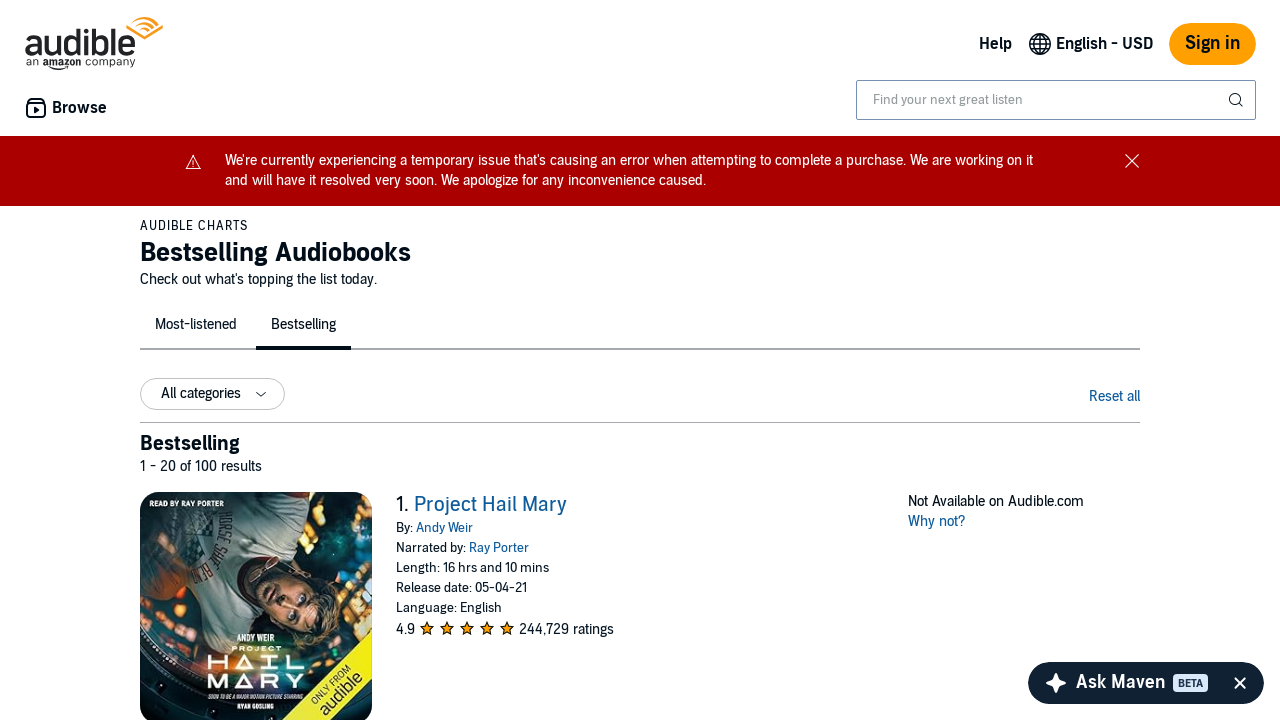

Product container visible on page 1
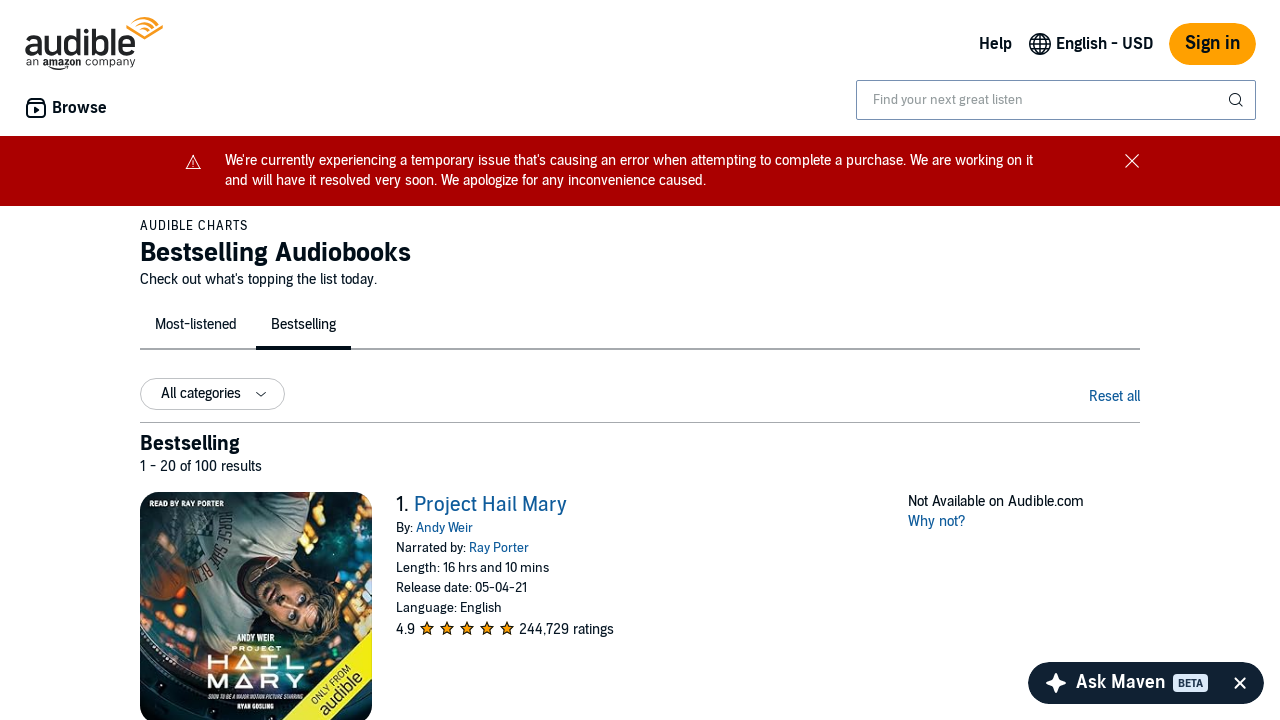

Verified product list items are displayed on page 1
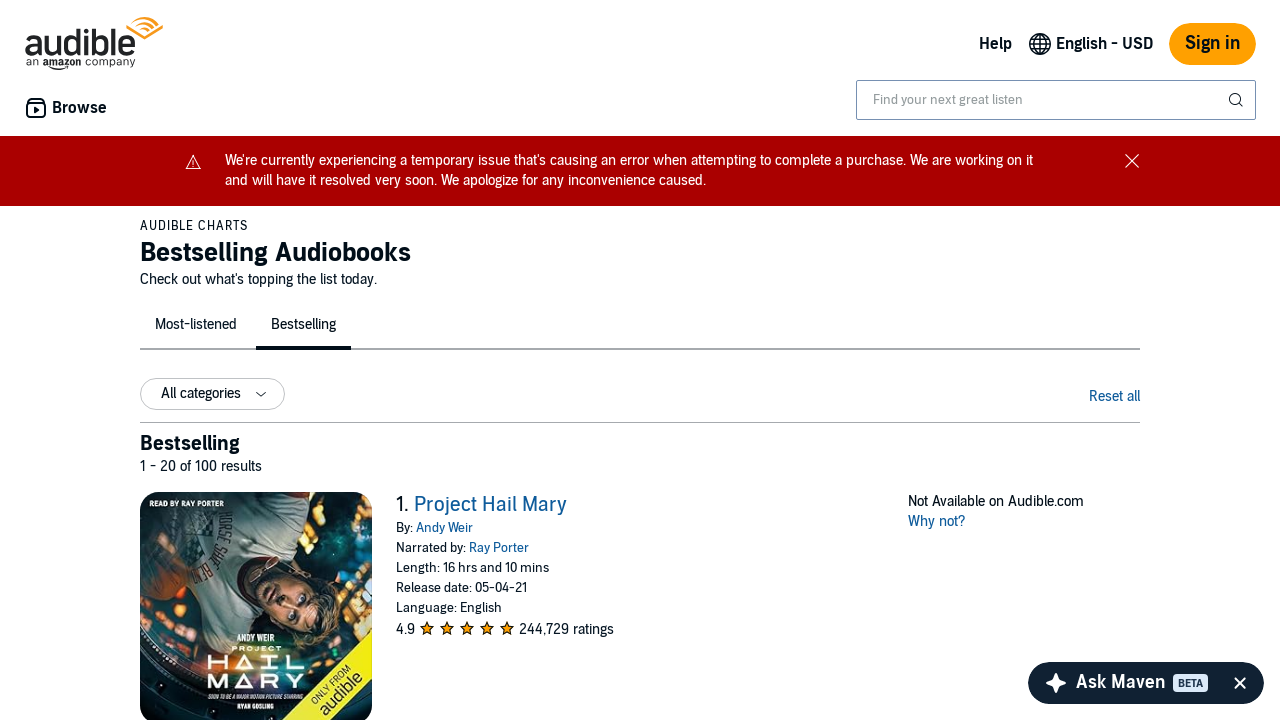

Clicked next page button to navigate from page 1 to page 2 at (1124, 536) on span.nextButton
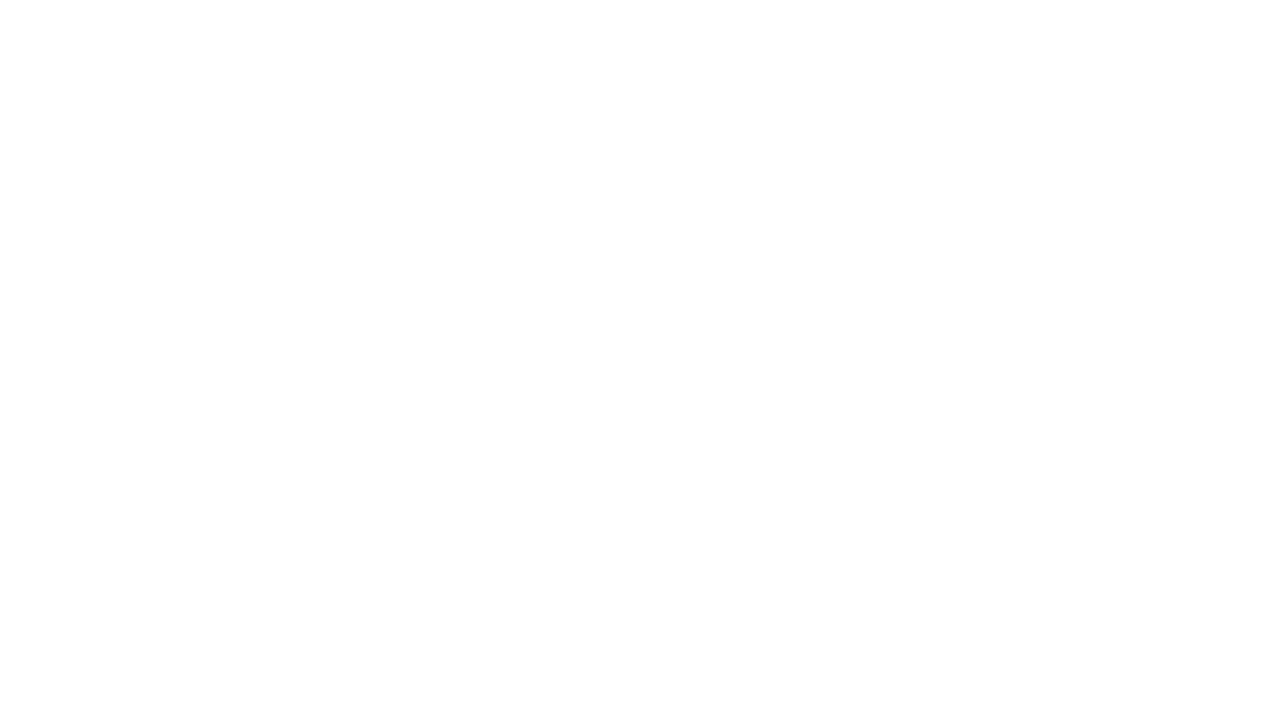

Waited for network idle after page navigation
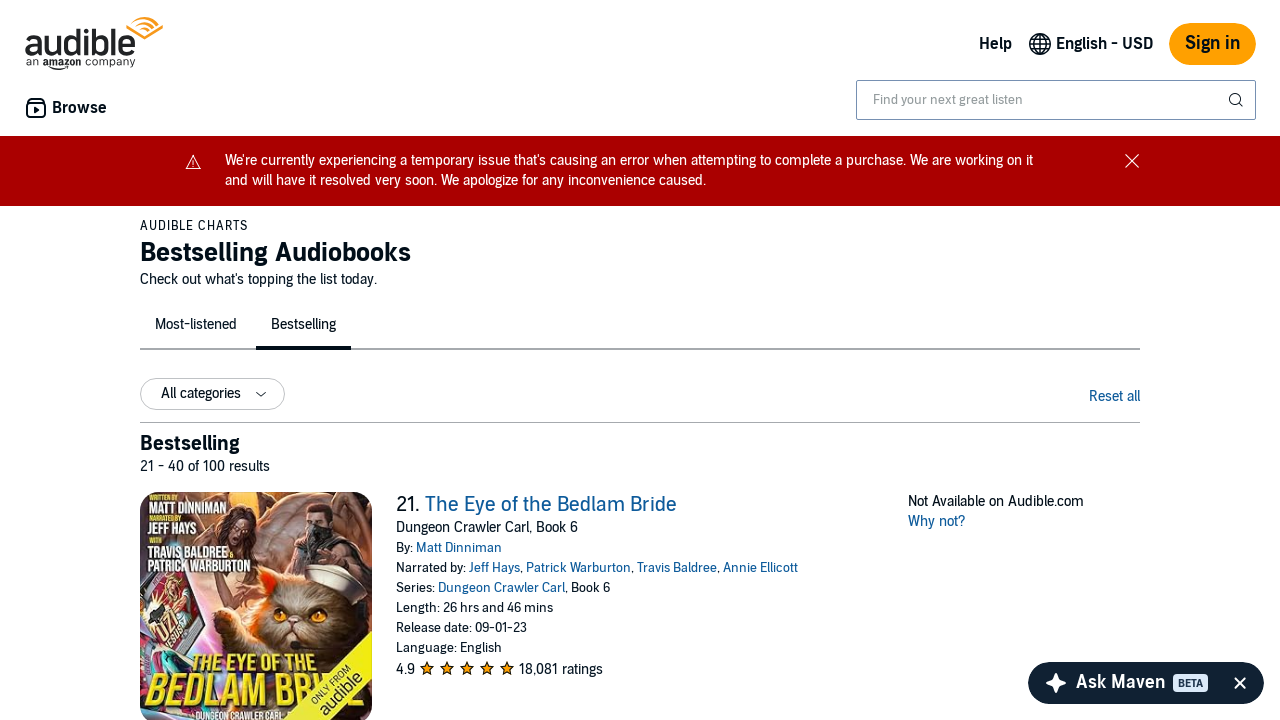

Product container visible on page 2
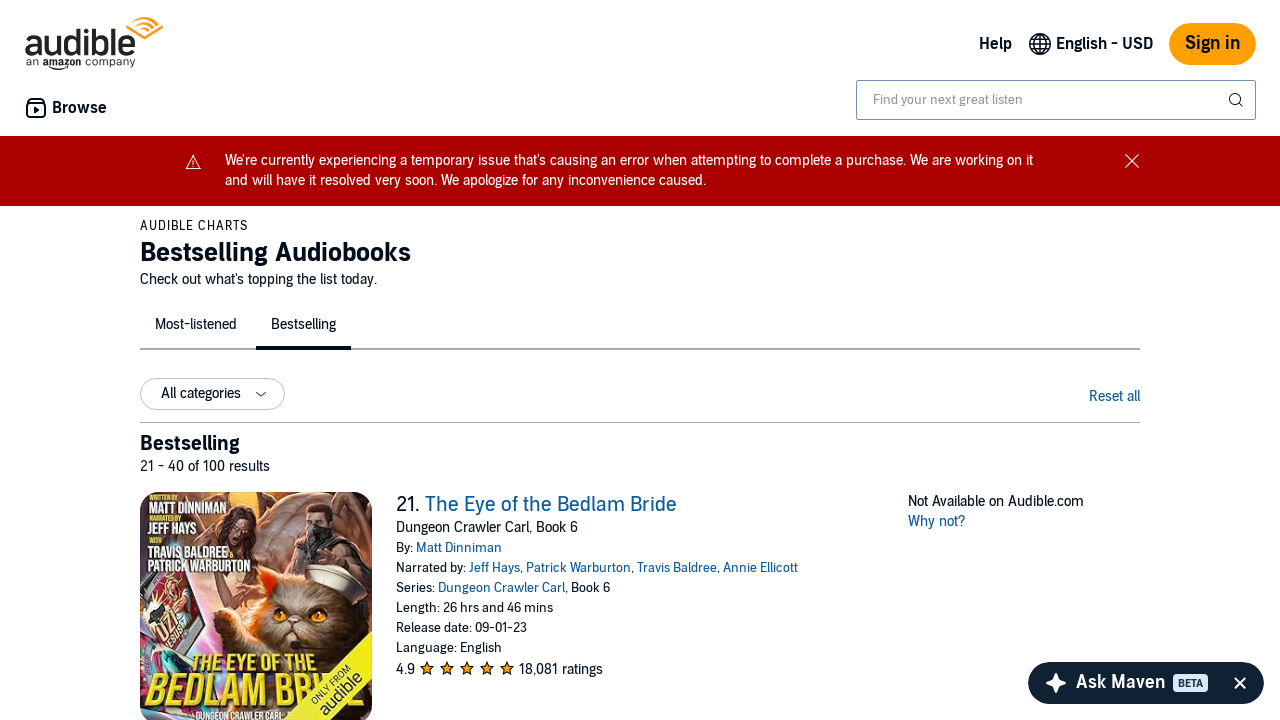

Verified product list items are displayed on page 2
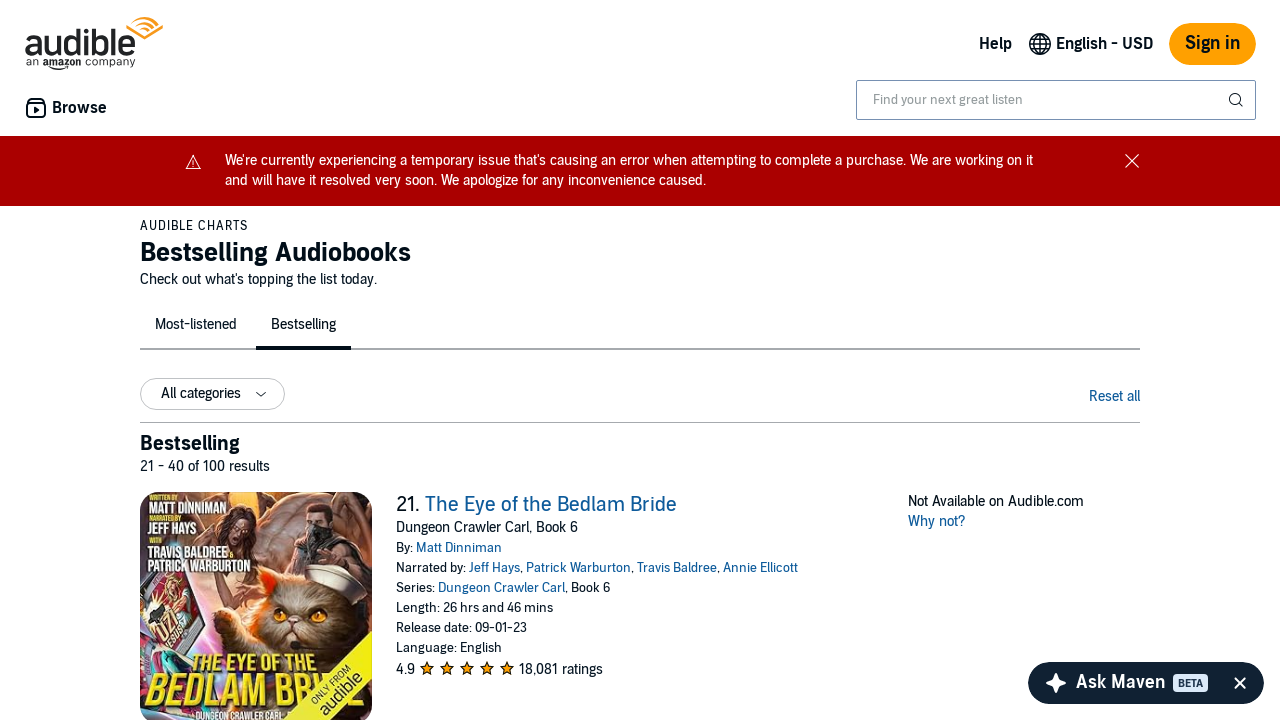

Clicked next page button to navigate from page 2 to page 3 at (1124, 536) on span.nextButton
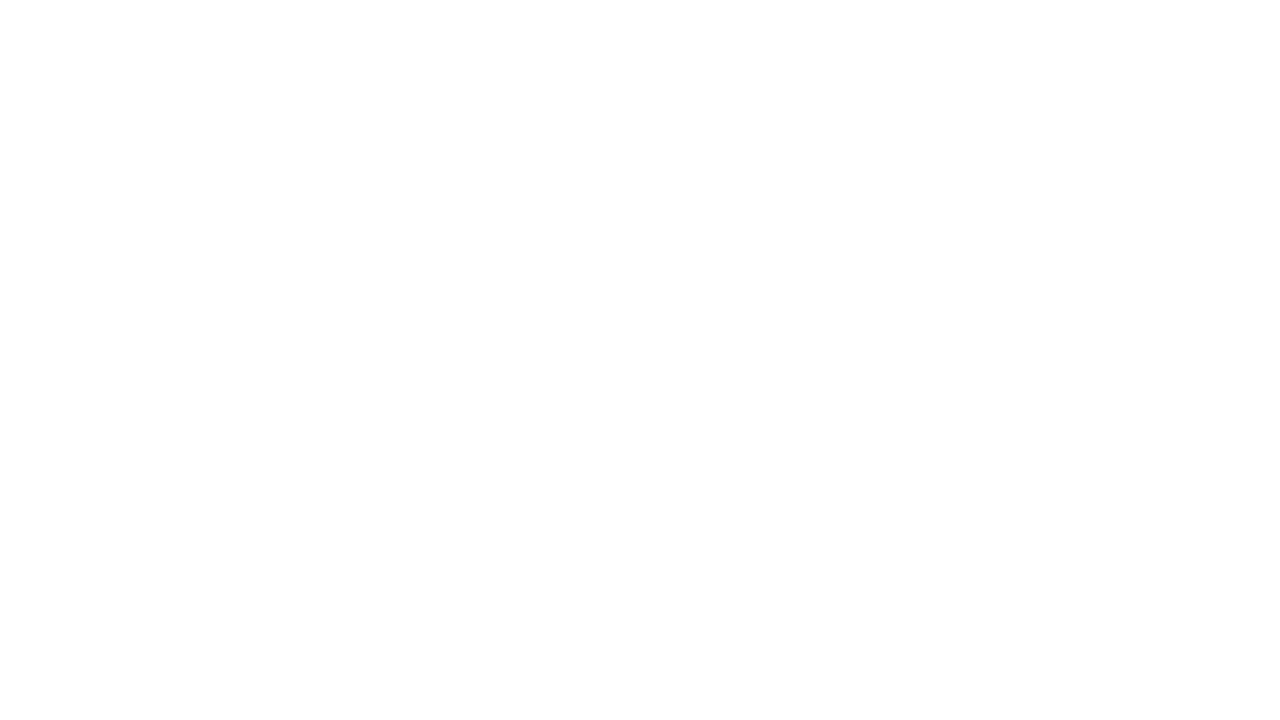

Waited for network idle after page navigation
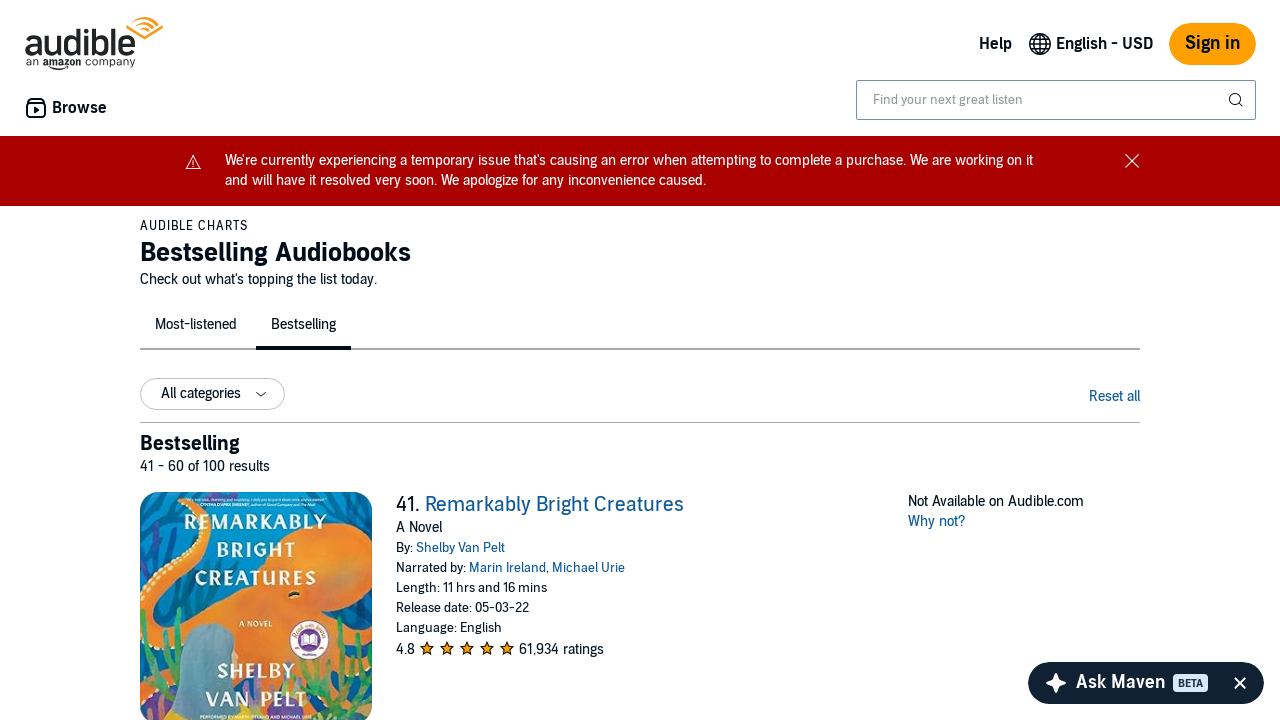

Verified final page loaded successfully with products displayed
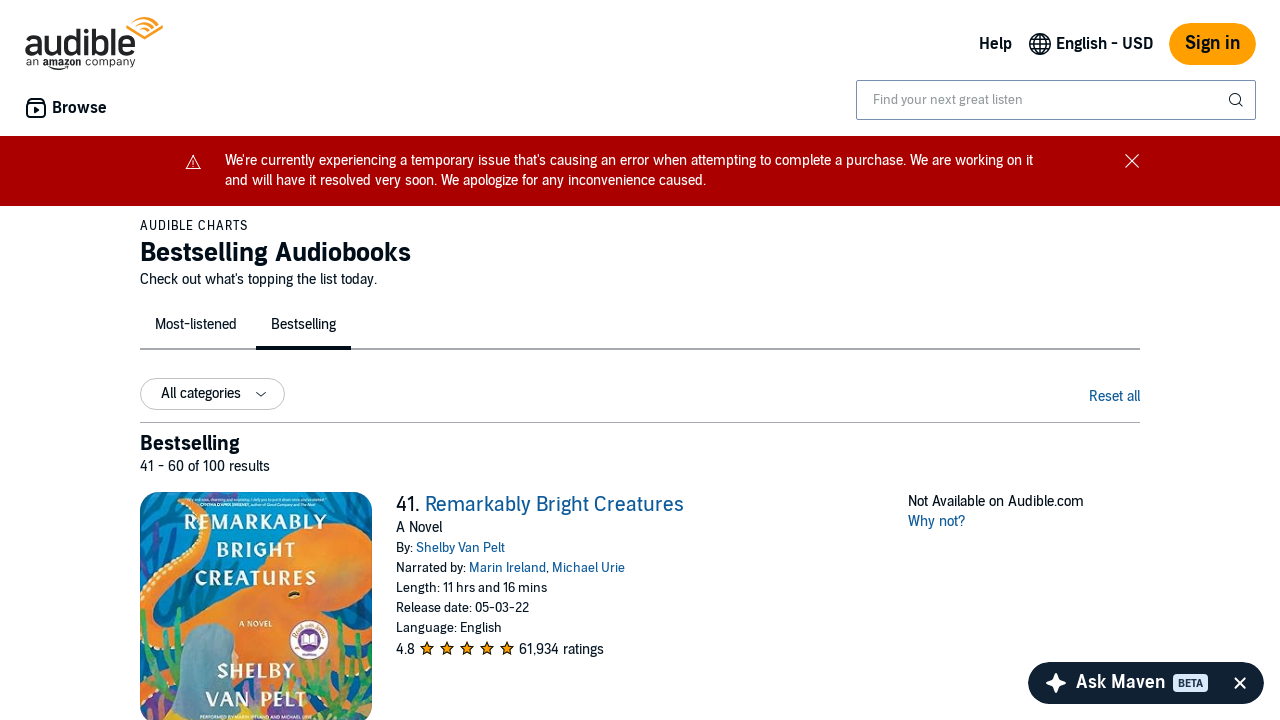

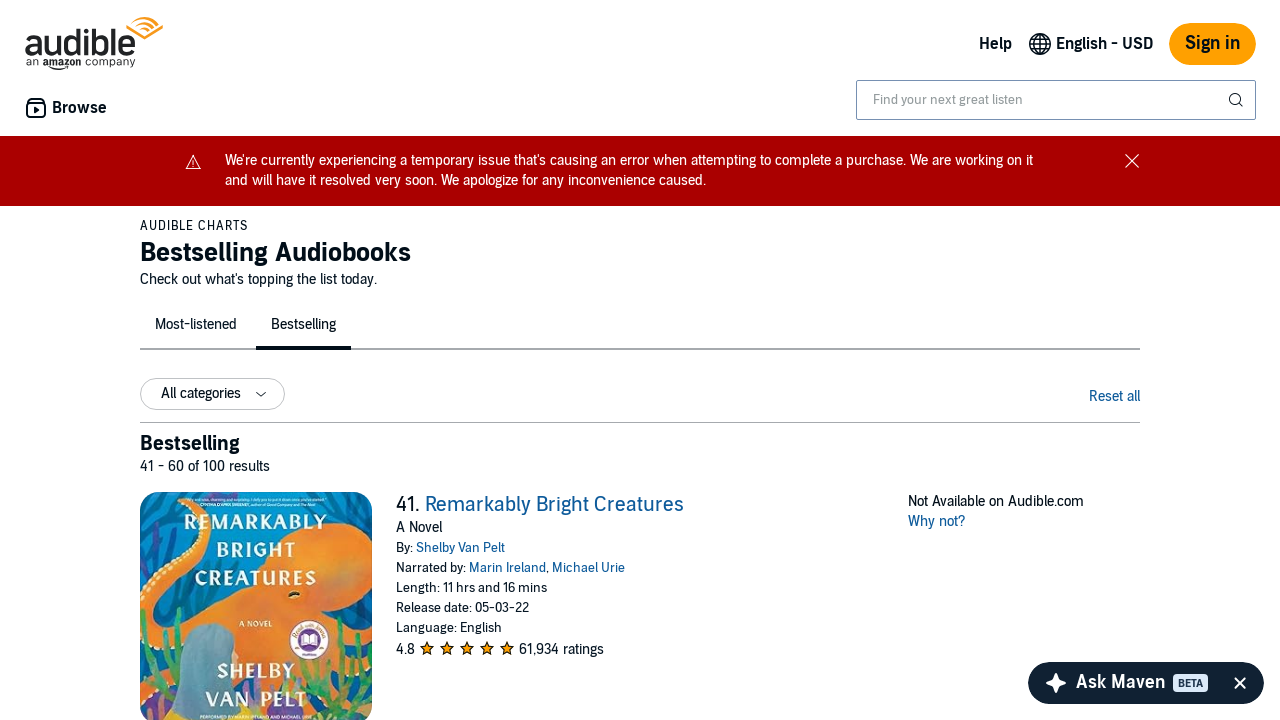